Tests tooltip functionality by hovering over a button and verifying the tooltip appears

Starting URL: https://demoqa.com/tool-tips

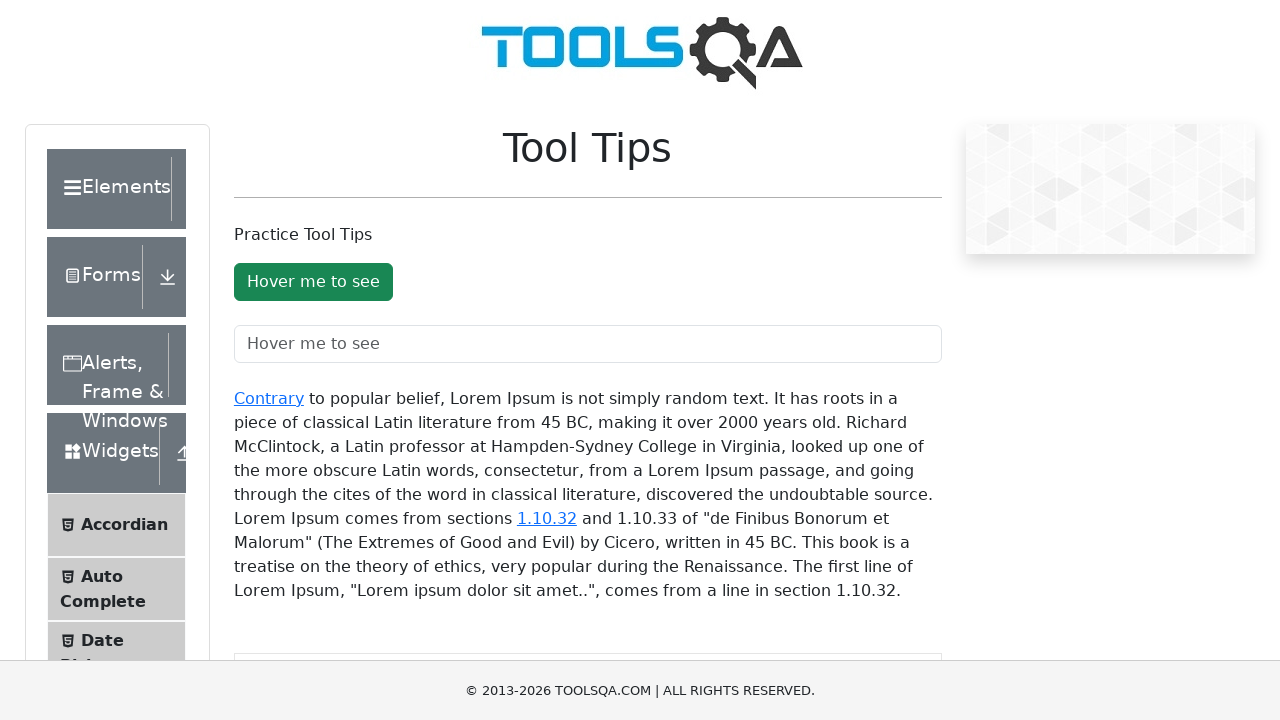

Hovered over the tooltip button at (313, 282) on #toolTipButton
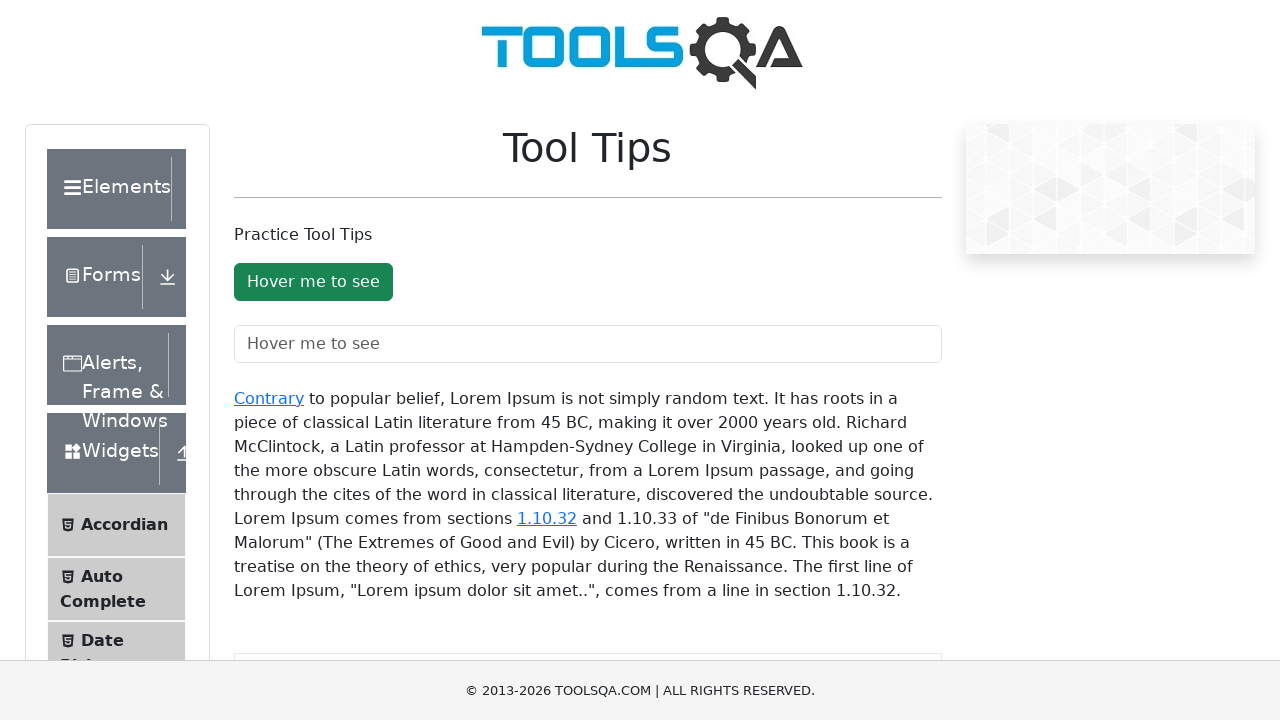

Tooltip appeared with text 'You hovered over the Button'
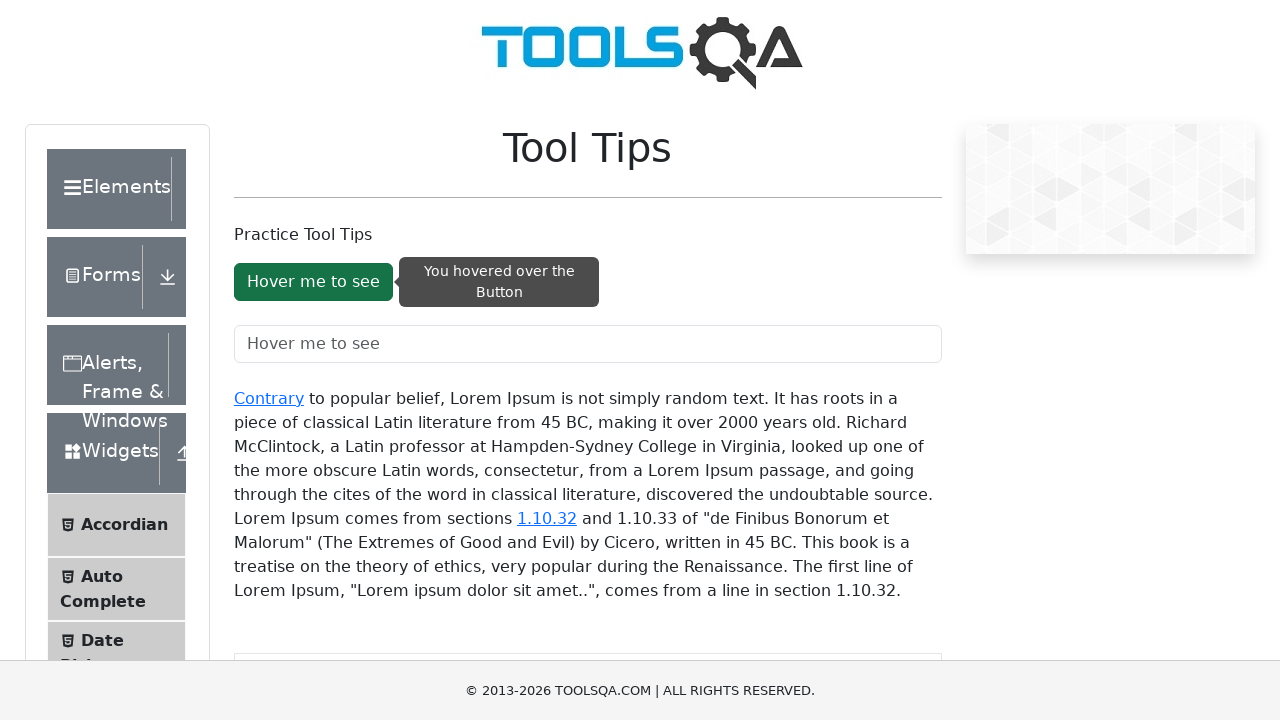

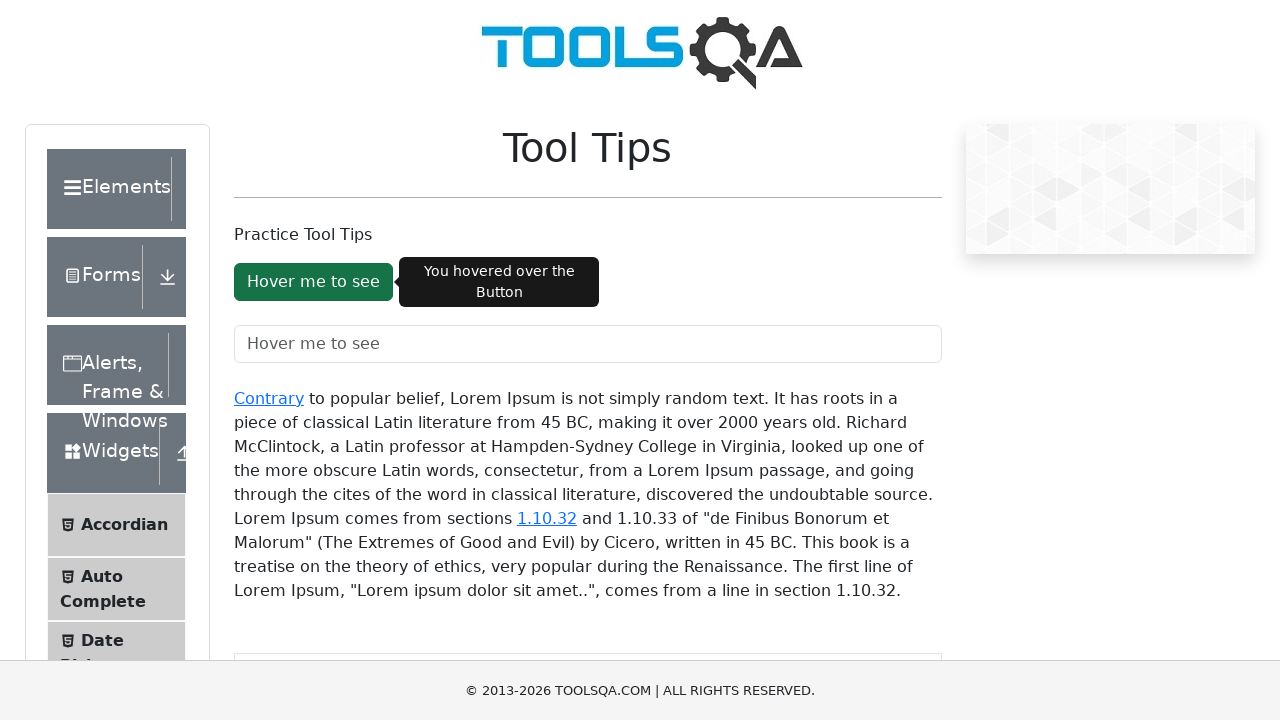